Waits for price to reach $100, clicks book button, solves a math problem, and submits the answer

Starting URL: http://suninjuly.github.io/explicit_wait2.html

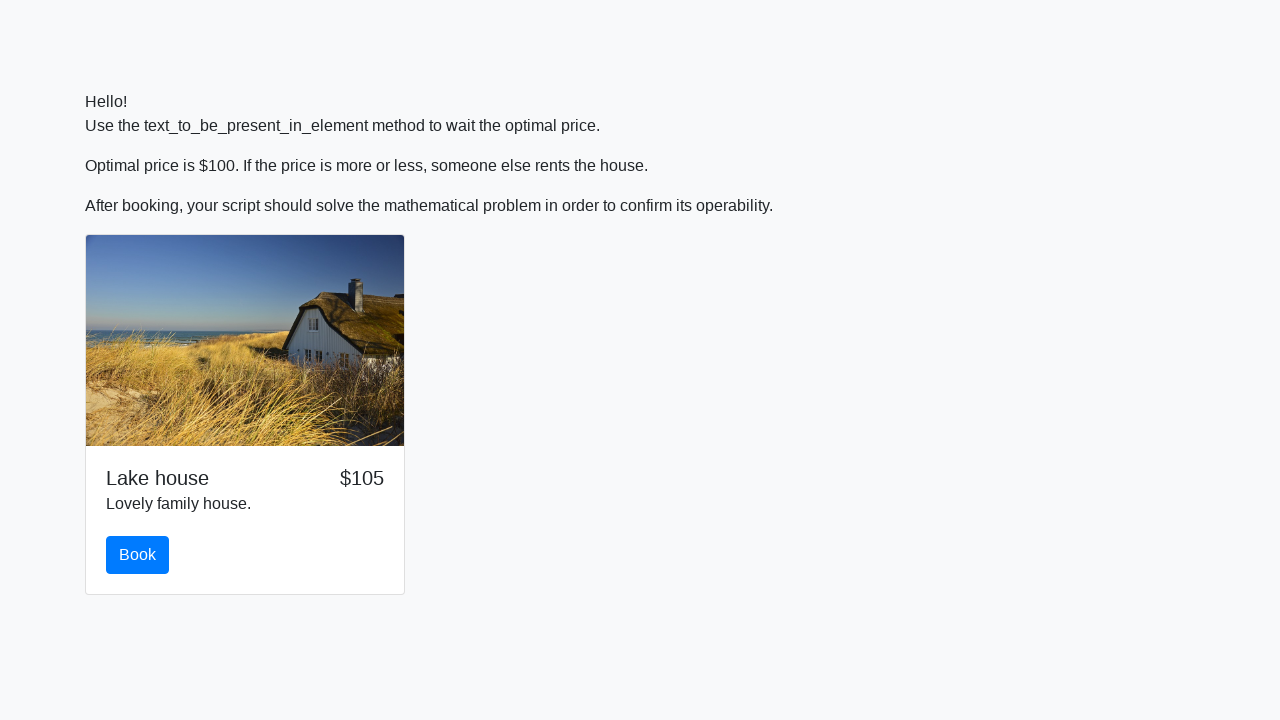

Waited for price to reach $100
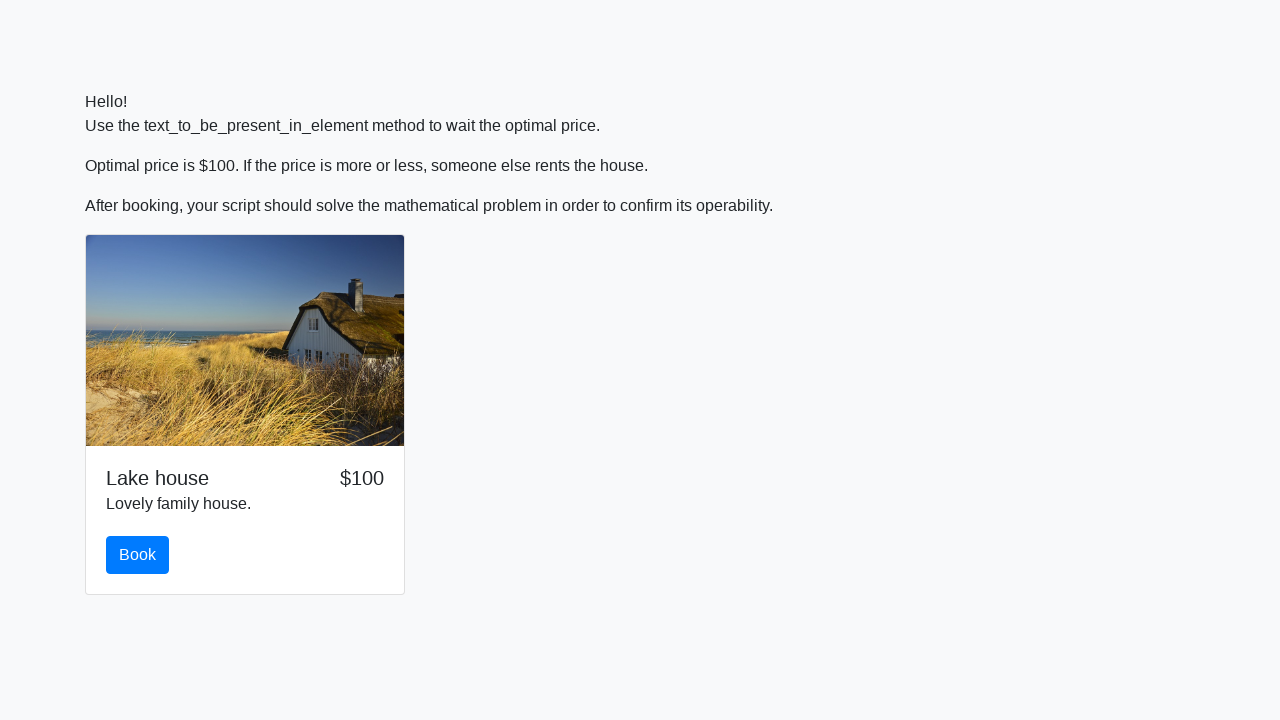

Clicked book button at (138, 555) on #book
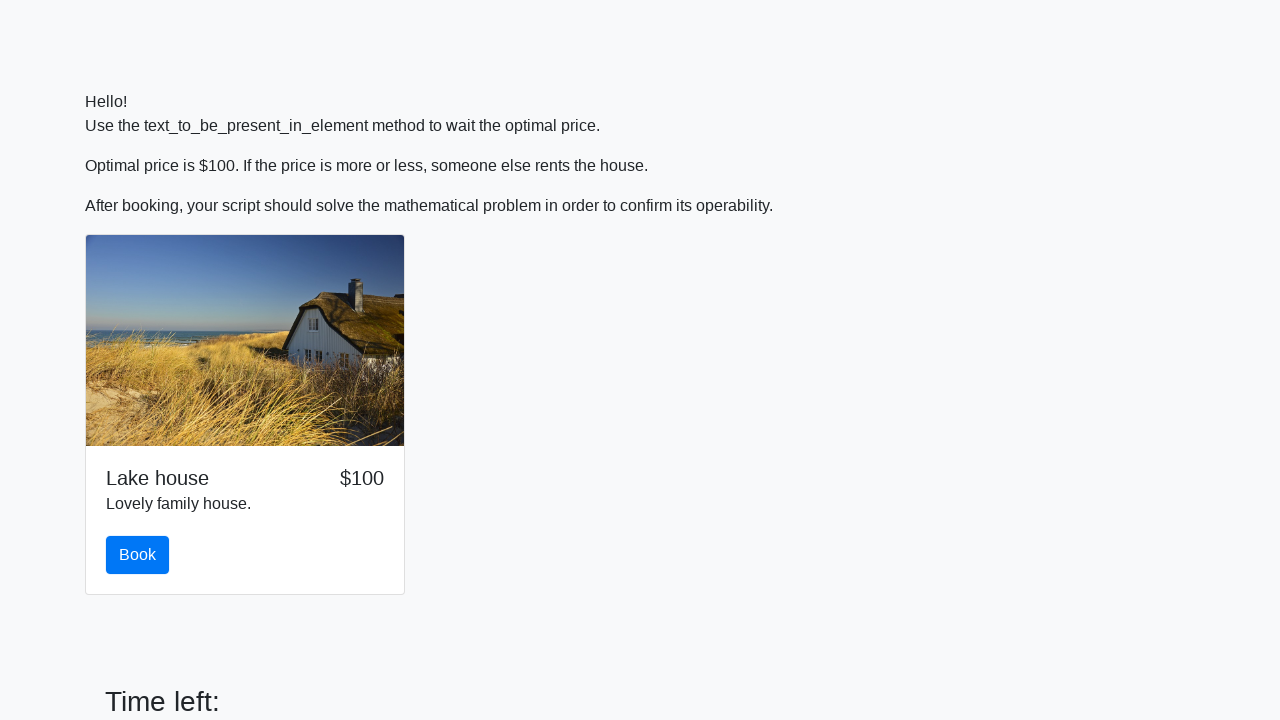

Retrieved x value from input field: 382
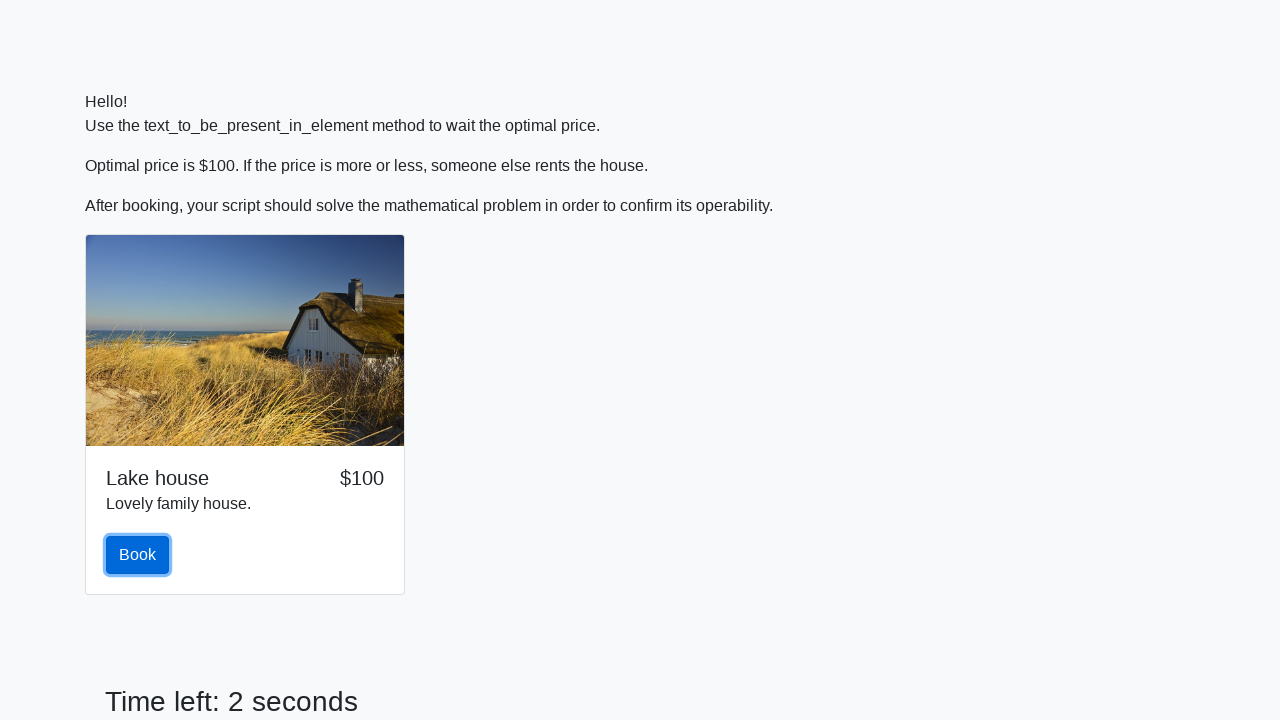

Calculated math result: 2.4402932285871843
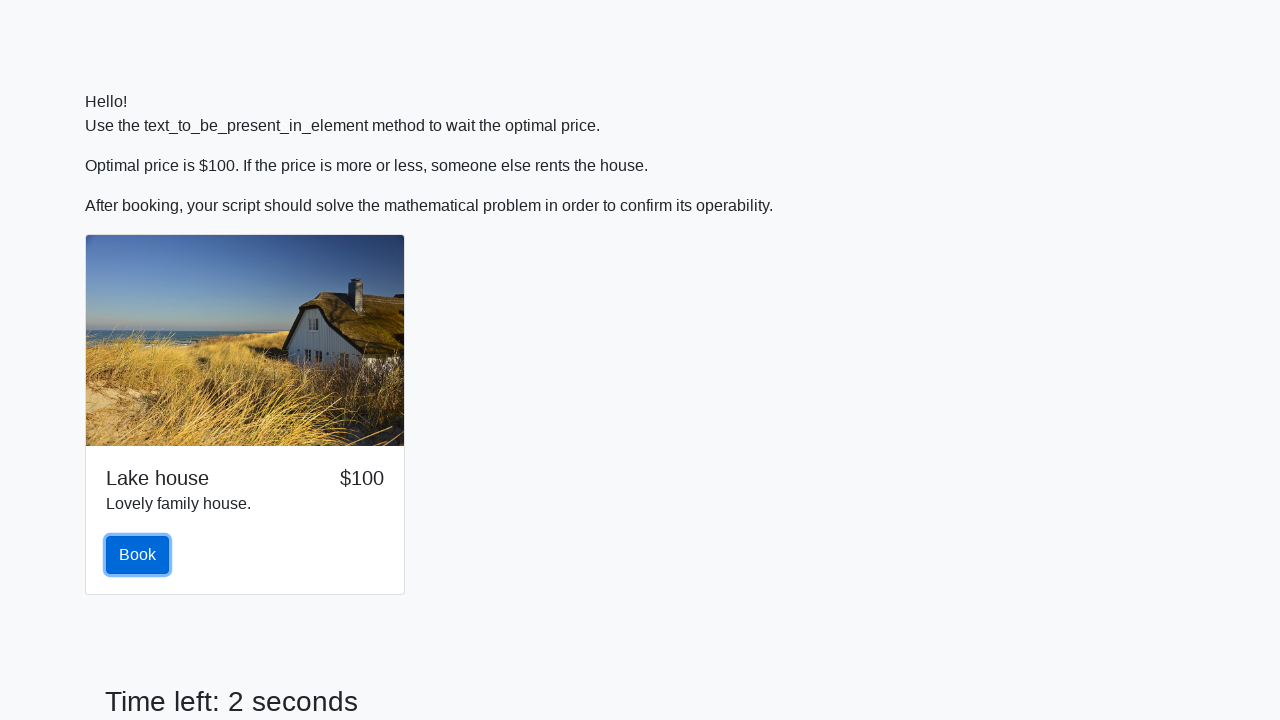

Filled answer field with calculated result: 2.4402932285871843 on #answer
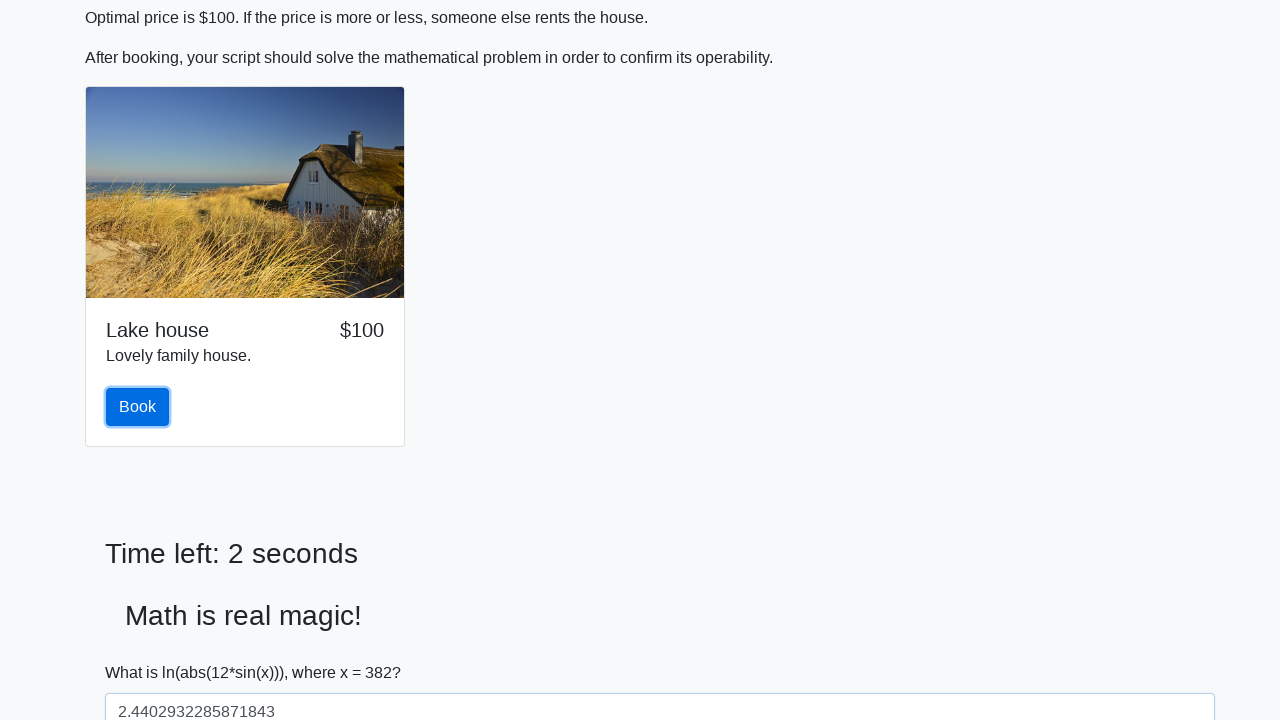

Clicked solve button to submit answer at (143, 651) on #solve
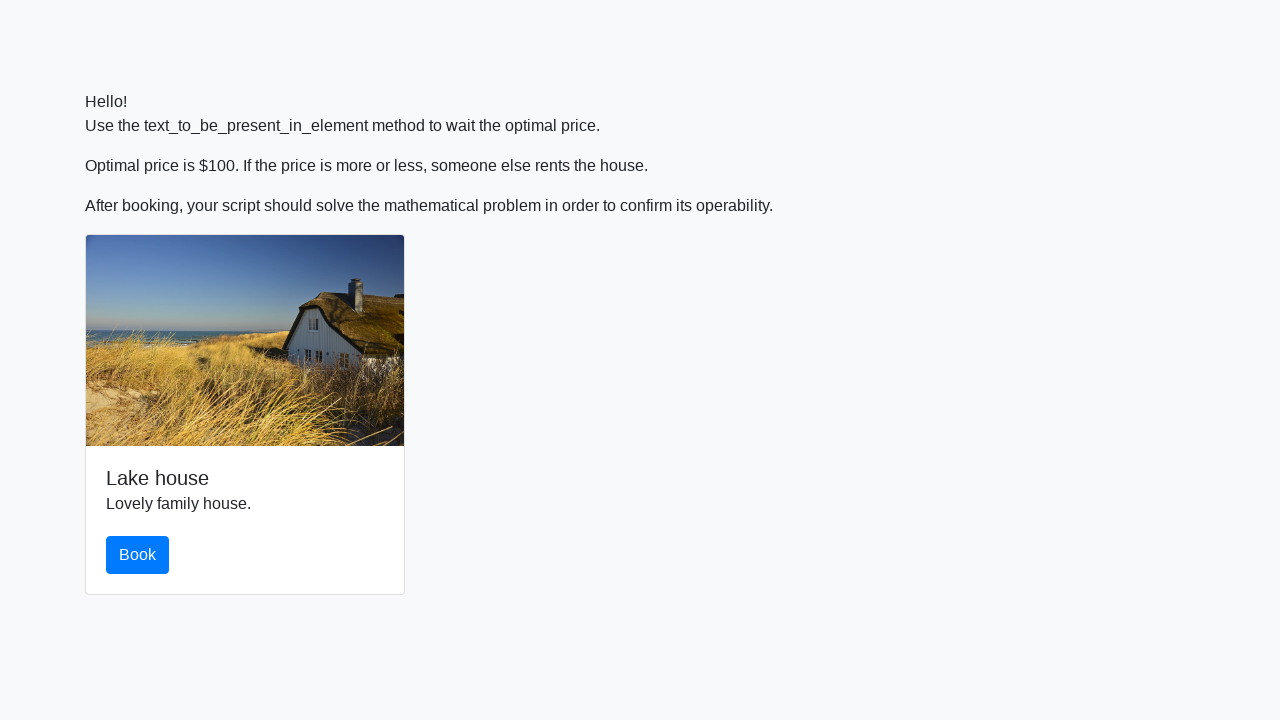

Set up dialog handler to accept alerts
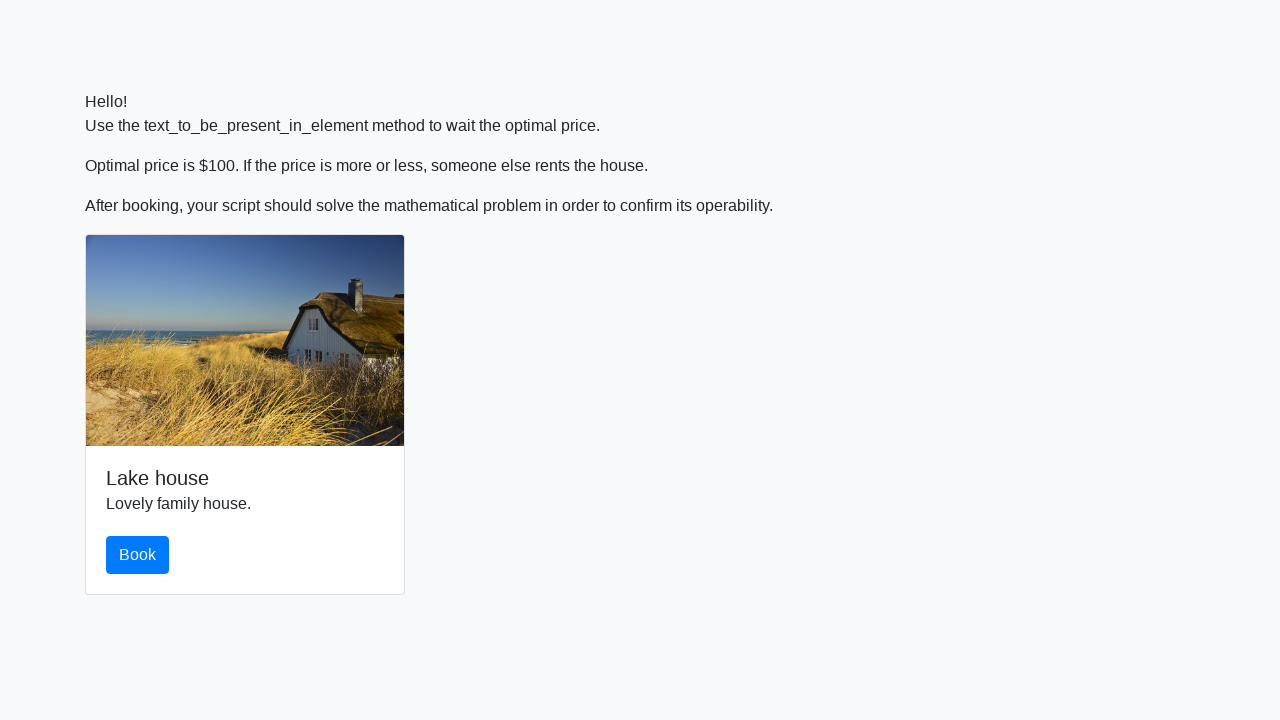

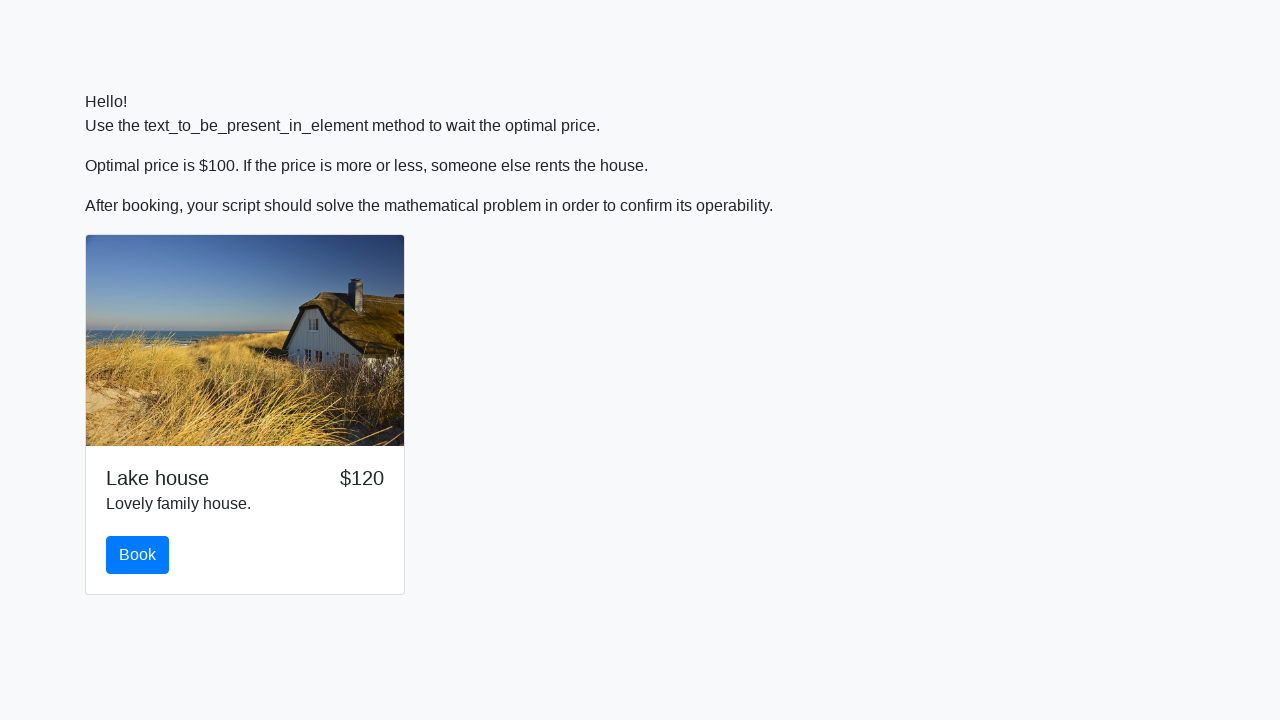